Tests dynamic loading by clicking the Start button and verifying that "Hello World!" text appears after loading

Starting URL: https://the-internet.herokuapp.com/dynamic_loading/1

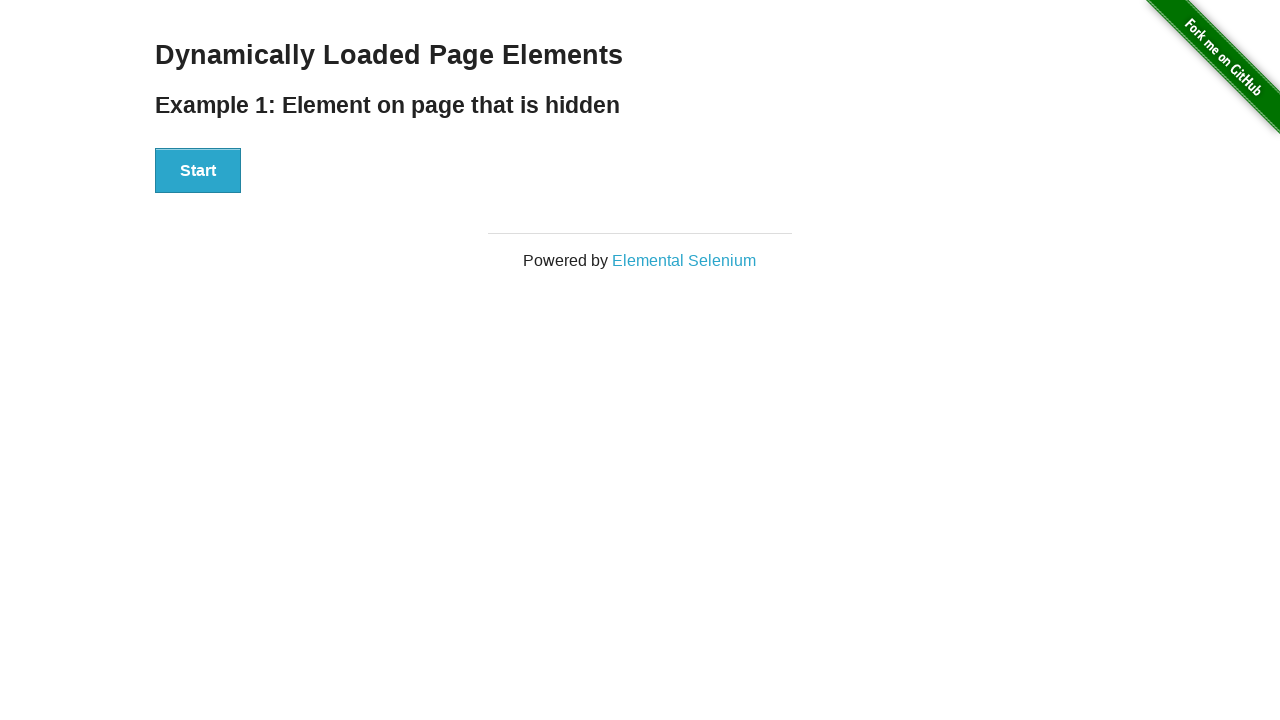

Navigated to dynamic loading page
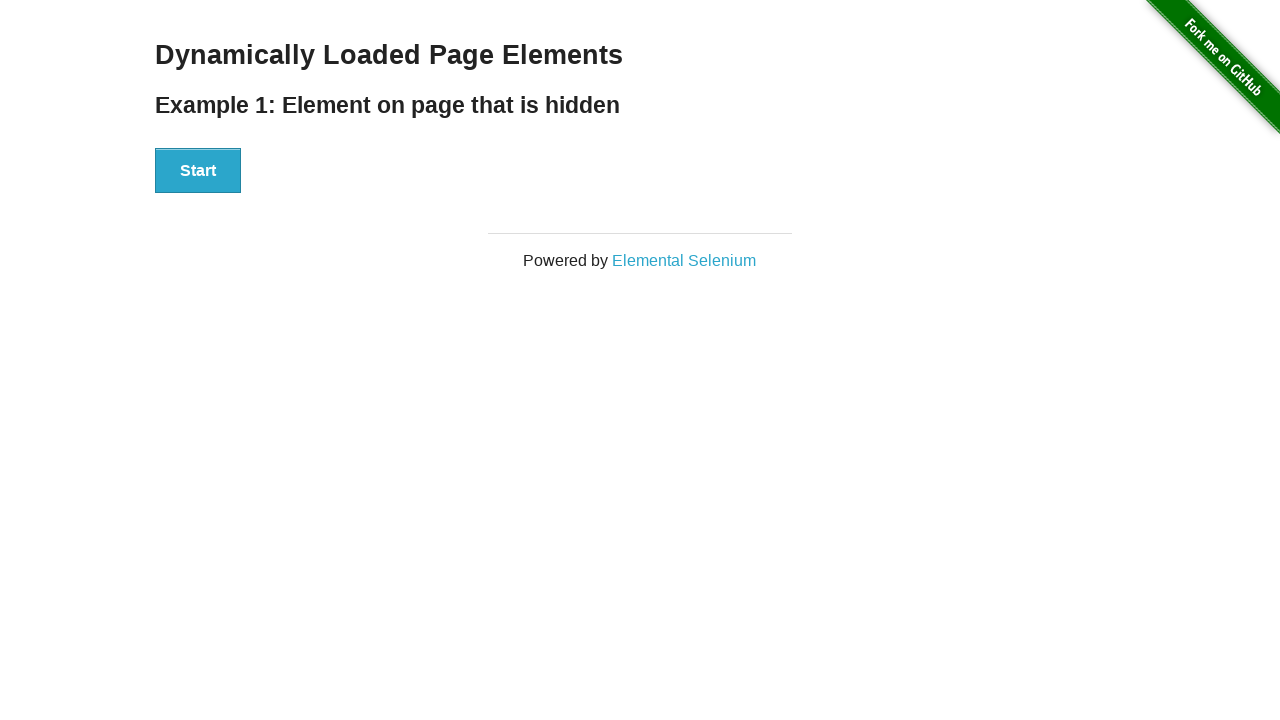

Clicked Start button to trigger dynamic loading at (198, 171) on xpath=//div[@id='start']//button
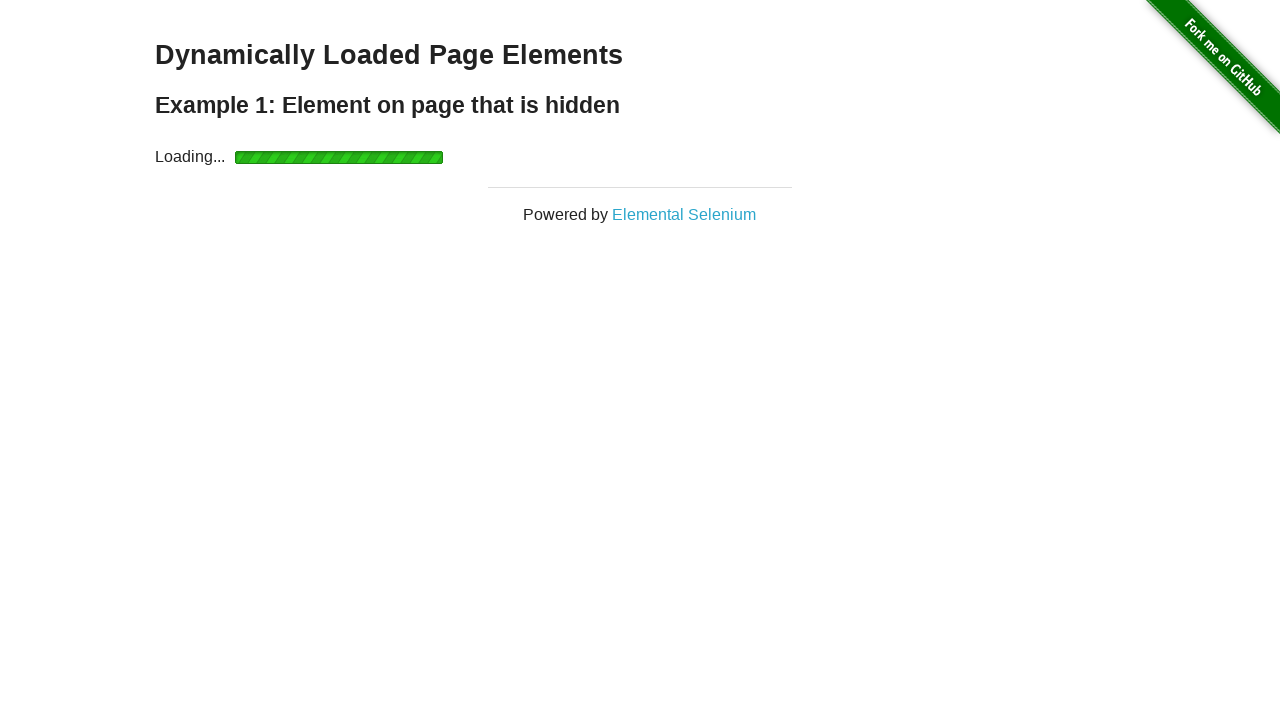

Verified 'Hello World!' text appeared after loading
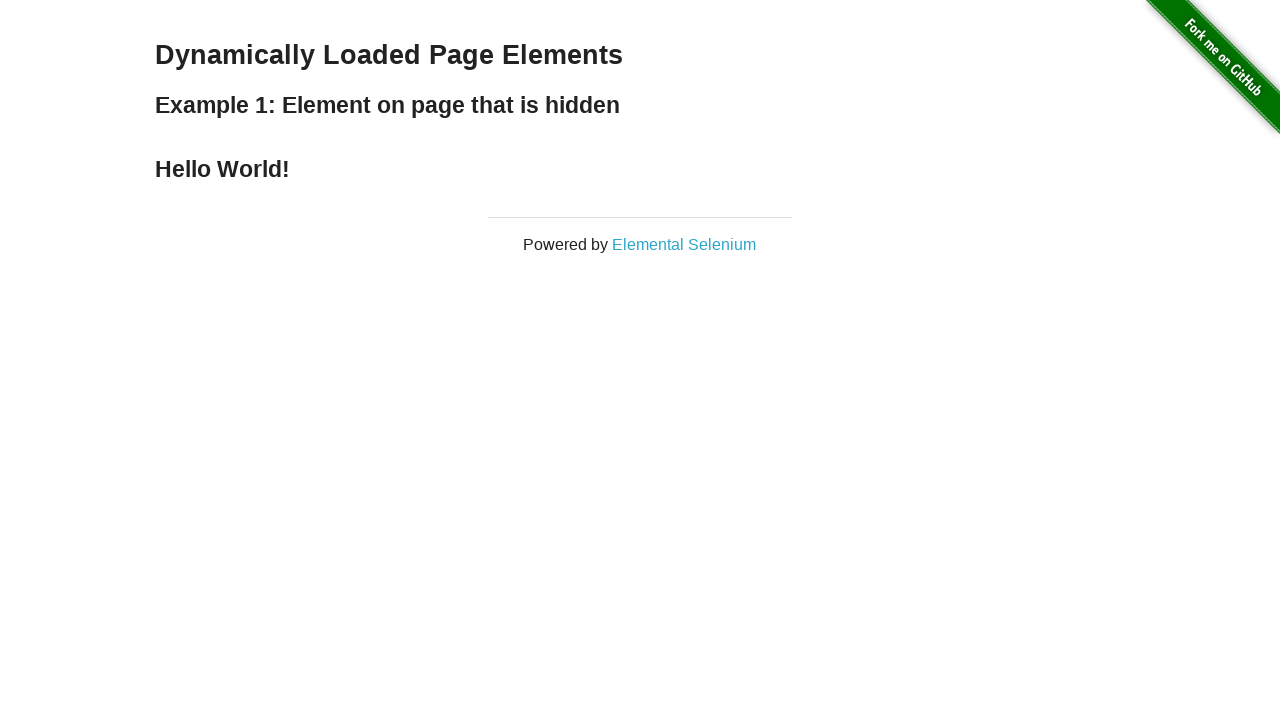

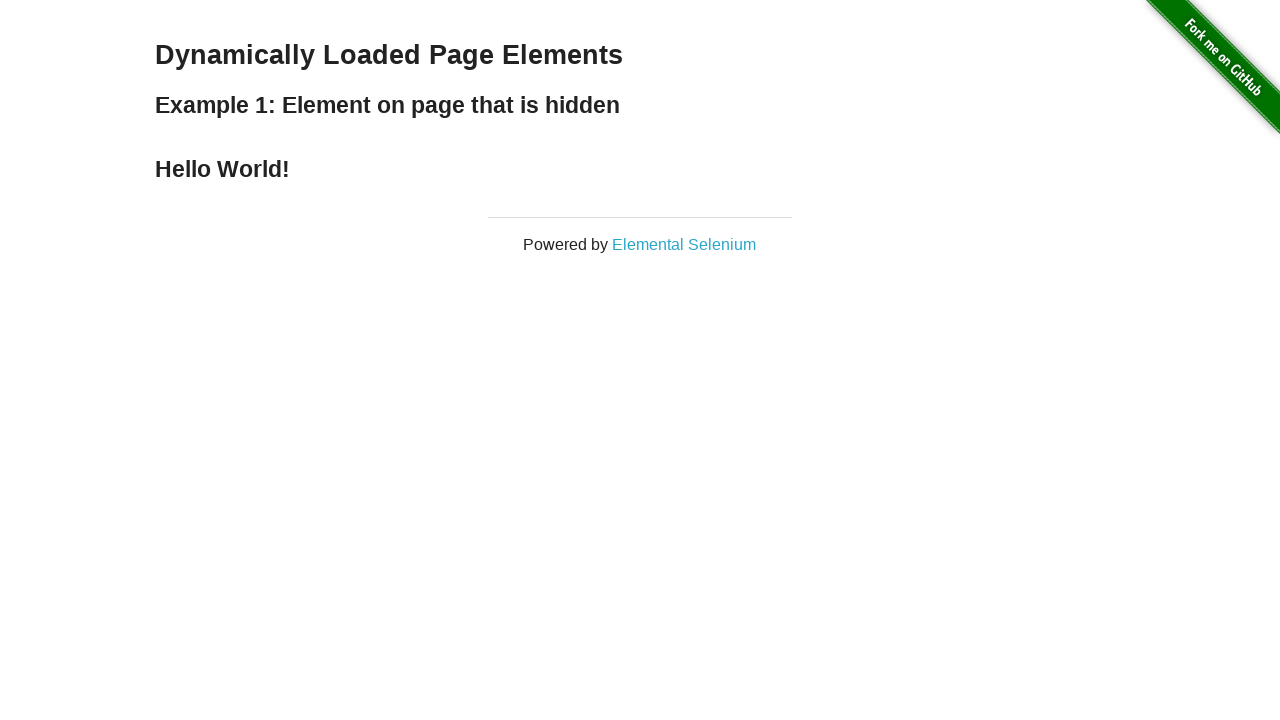